Tests checkbox functionality by selecting both checkboxes on the page and verifying they become selected. The test clicks each checkbox only if it's not already selected.

Starting URL: https://the-internet.herokuapp.com/checkboxes

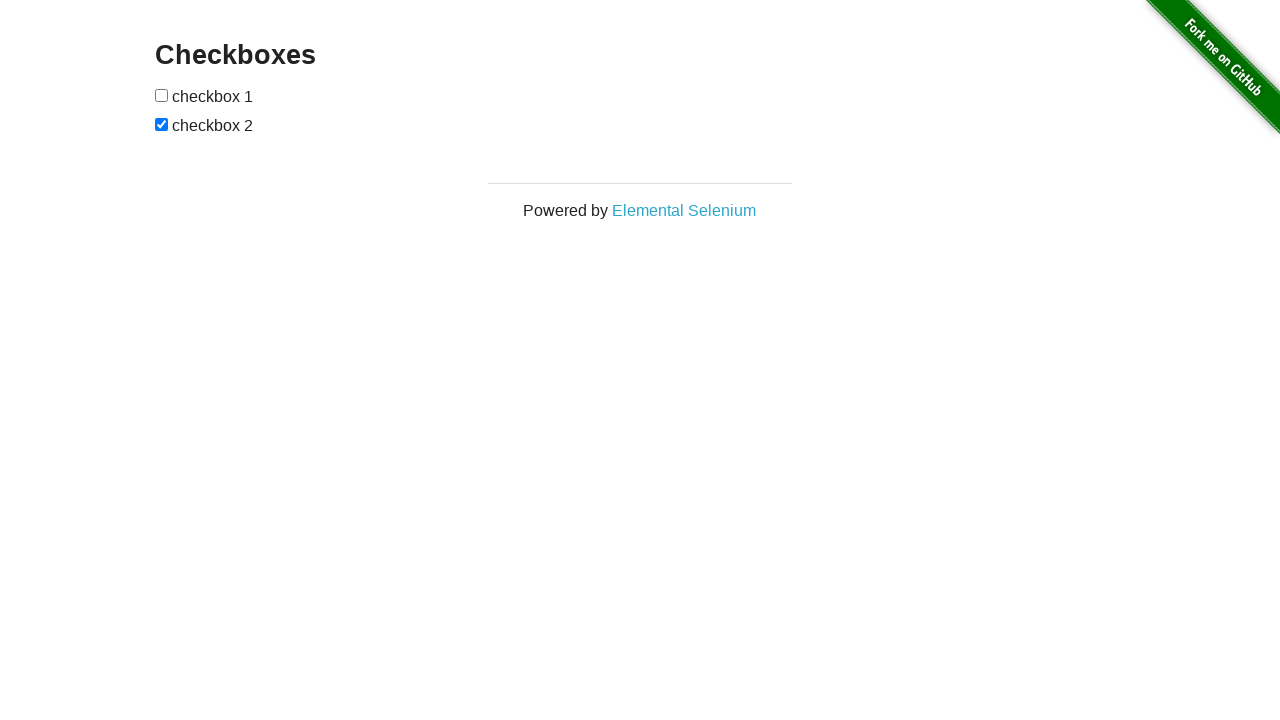

Located first checkbox on the page
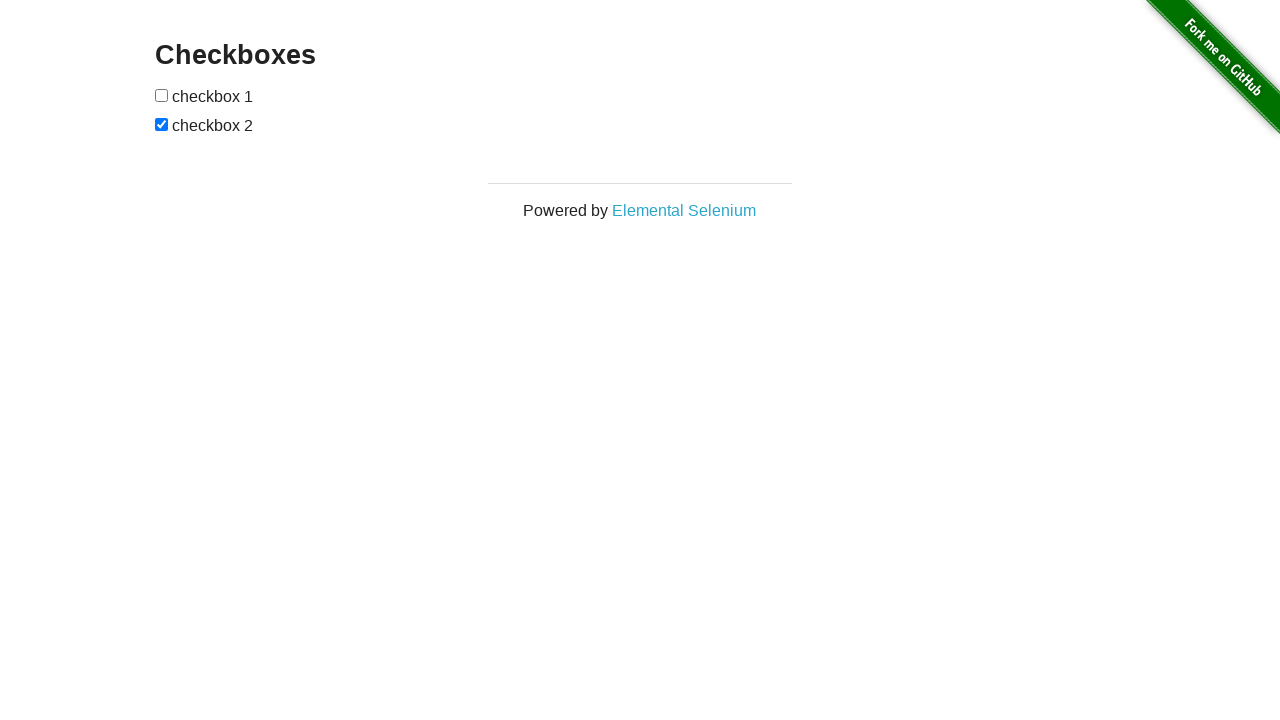

Checked first checkbox state - it is not selected
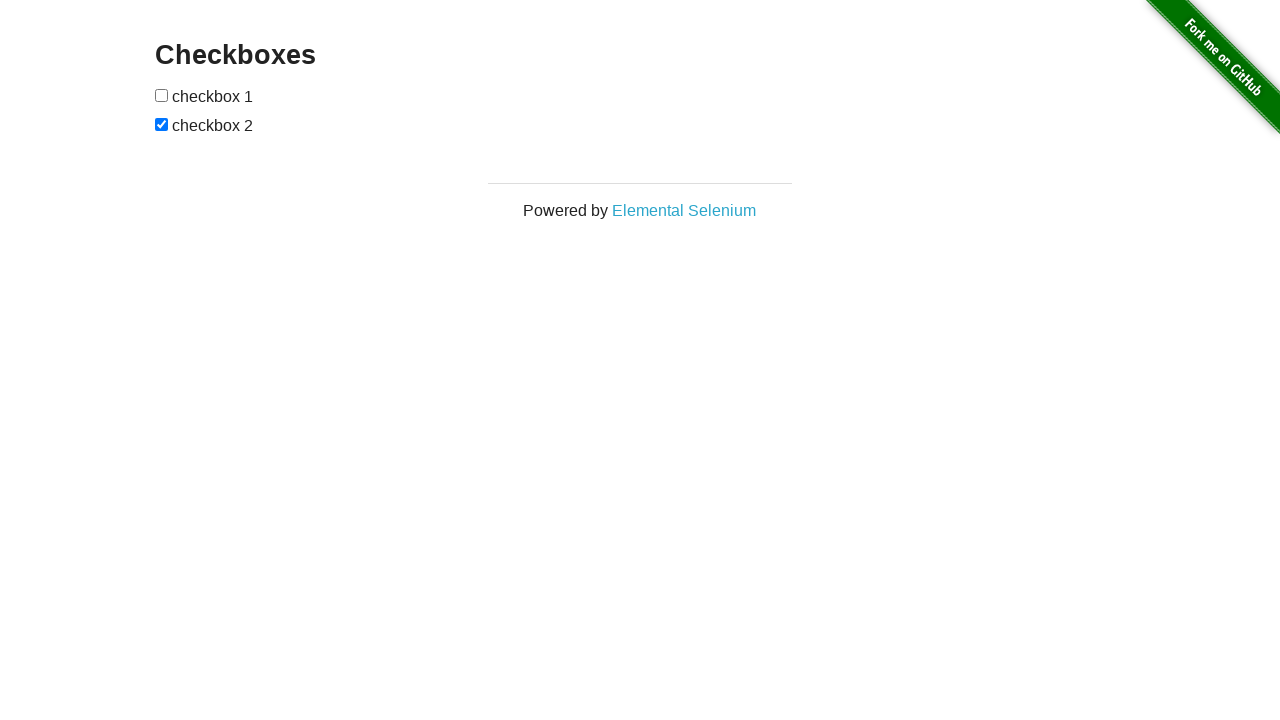

Clicked first checkbox to select it at (162, 95) on xpath=//form[@id='checkboxes']/input[1]
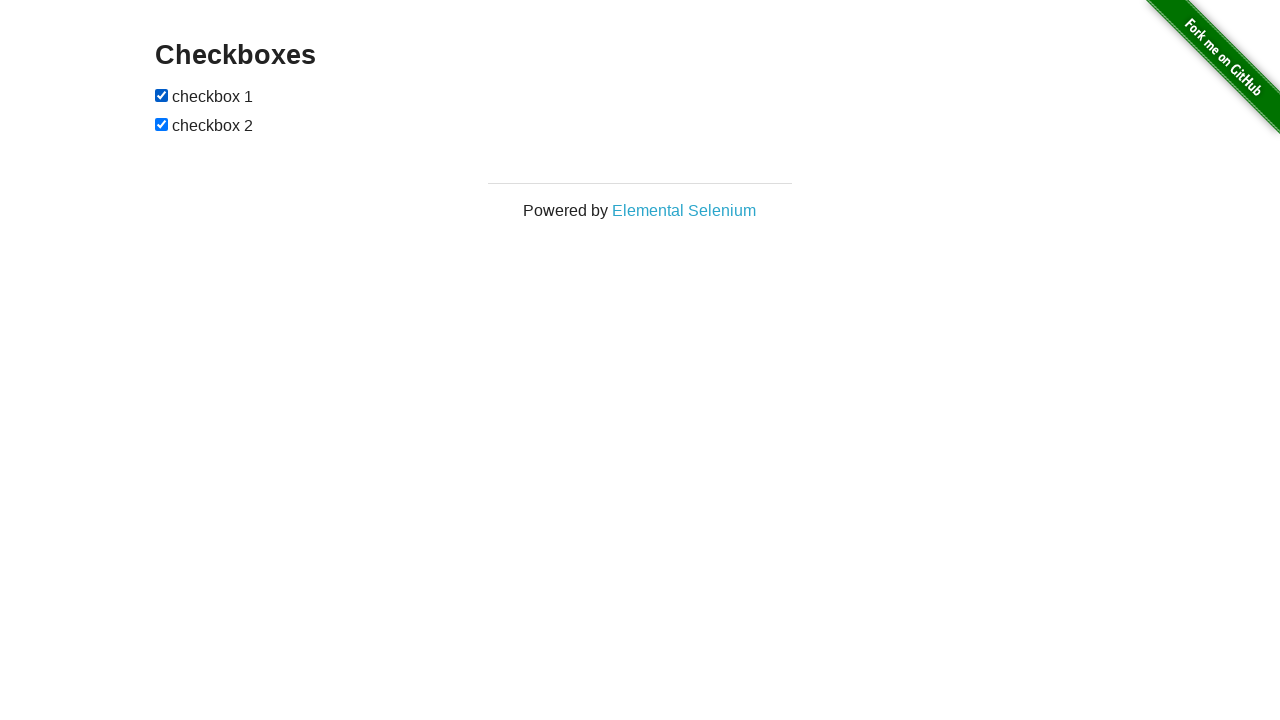

Located second checkbox on the page
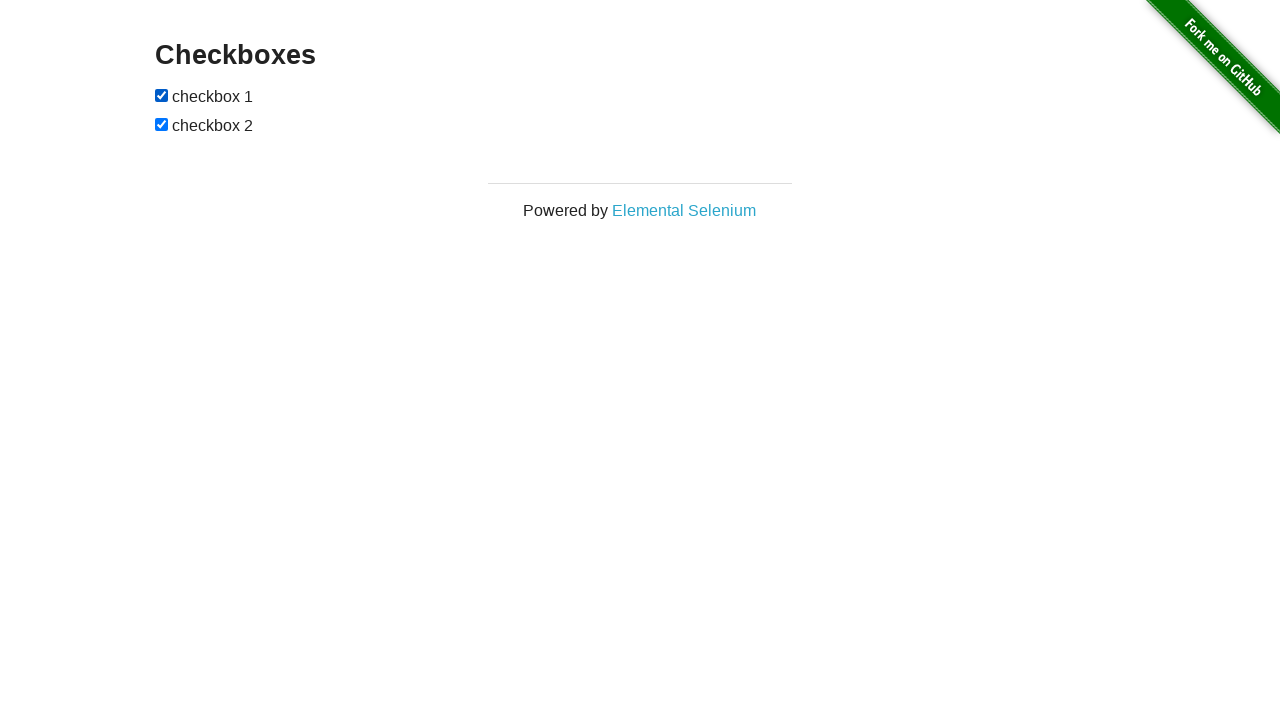

Second checkbox is already selected
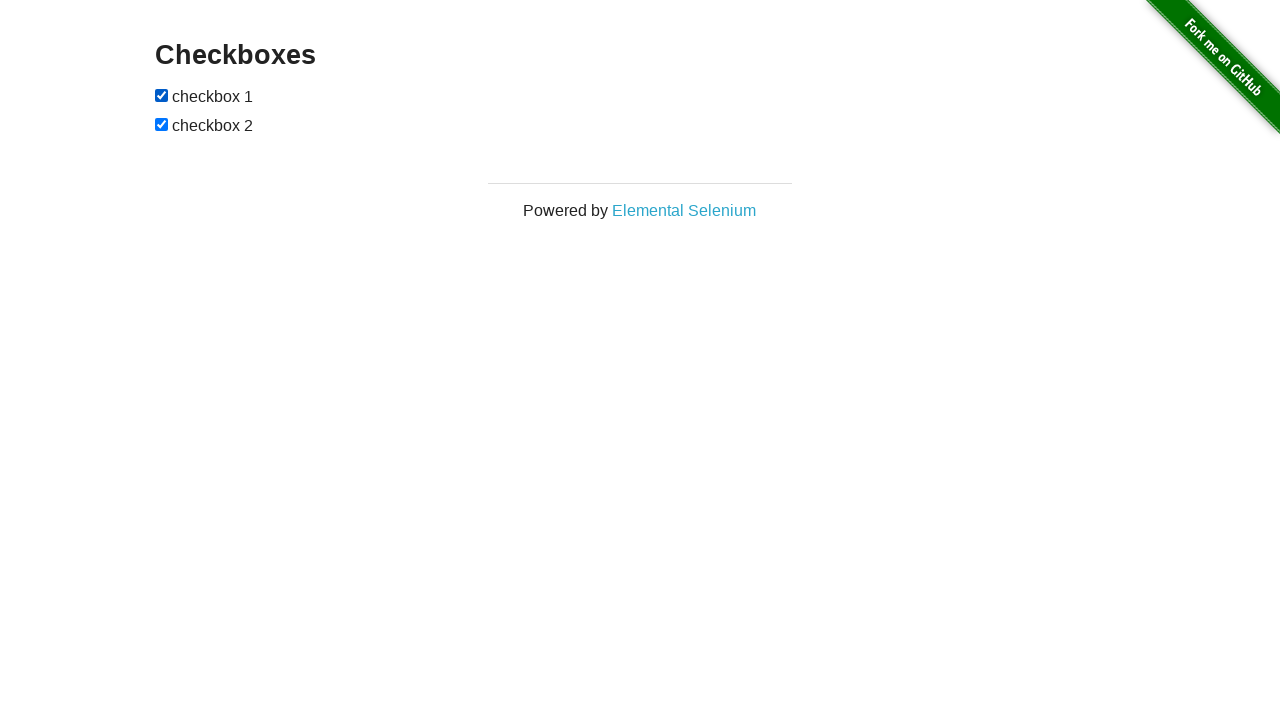

Verified first checkbox is selected
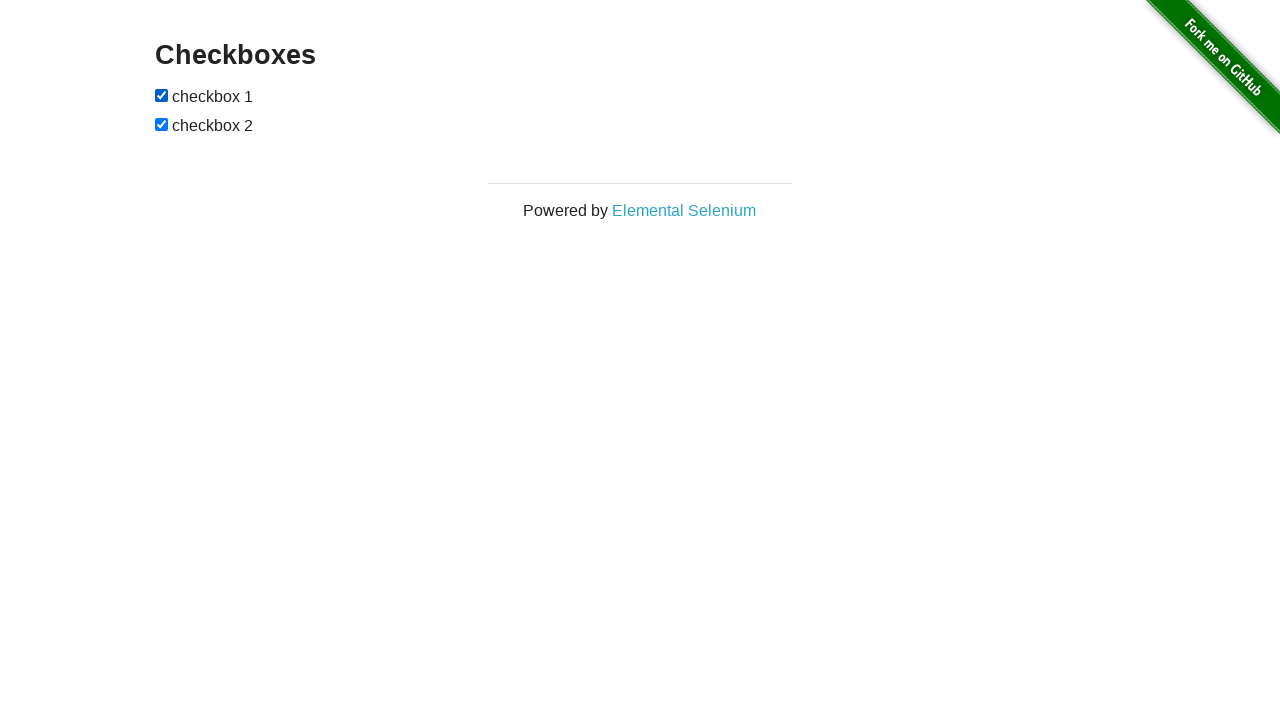

Verified second checkbox is selected
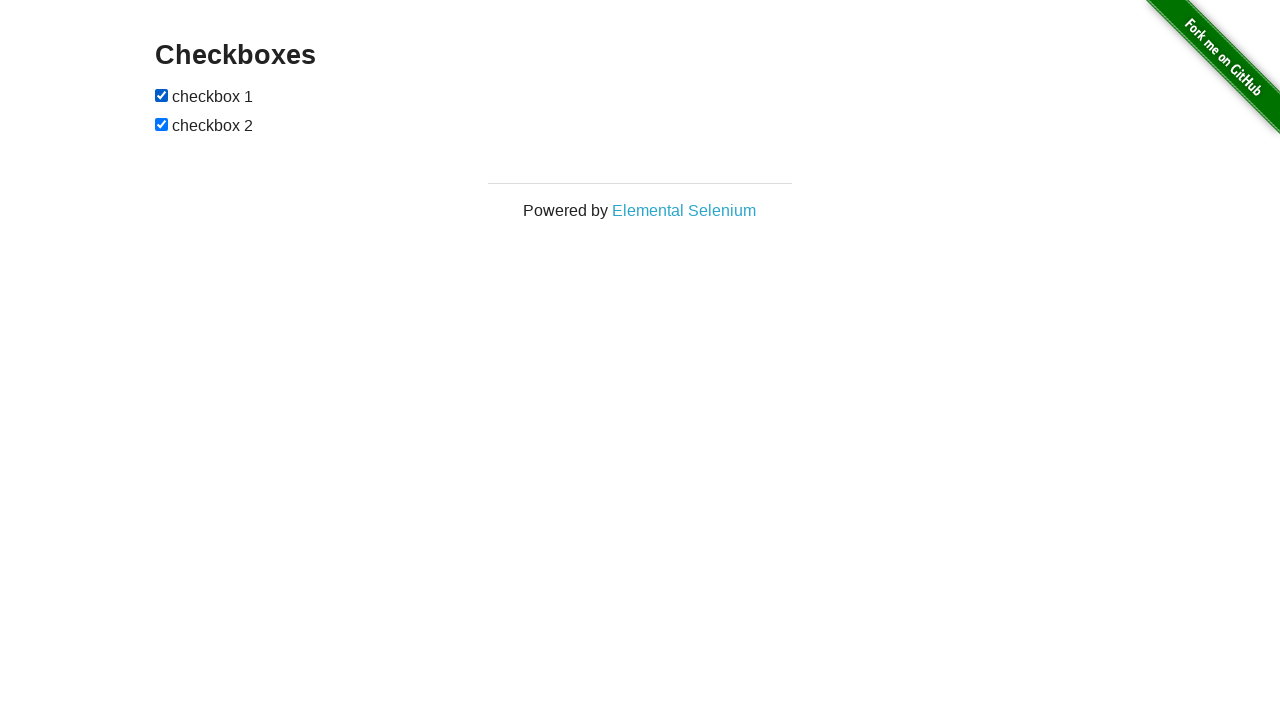

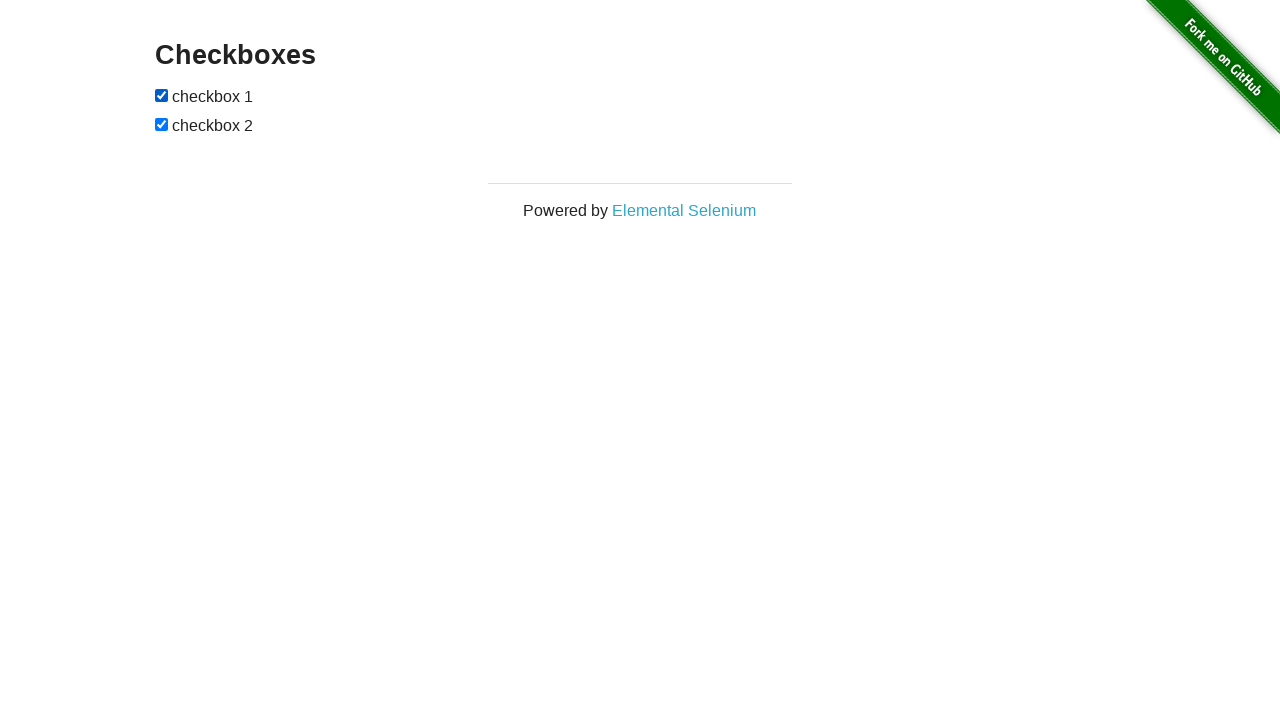